Tests tooltip functionality by hovering over an element and verifying that the tooltip text appears correctly.

Starting URL: http://seleniumpractise.blogspot.com/2019/08/tooltip-in-selenium-or-help-text-example.html

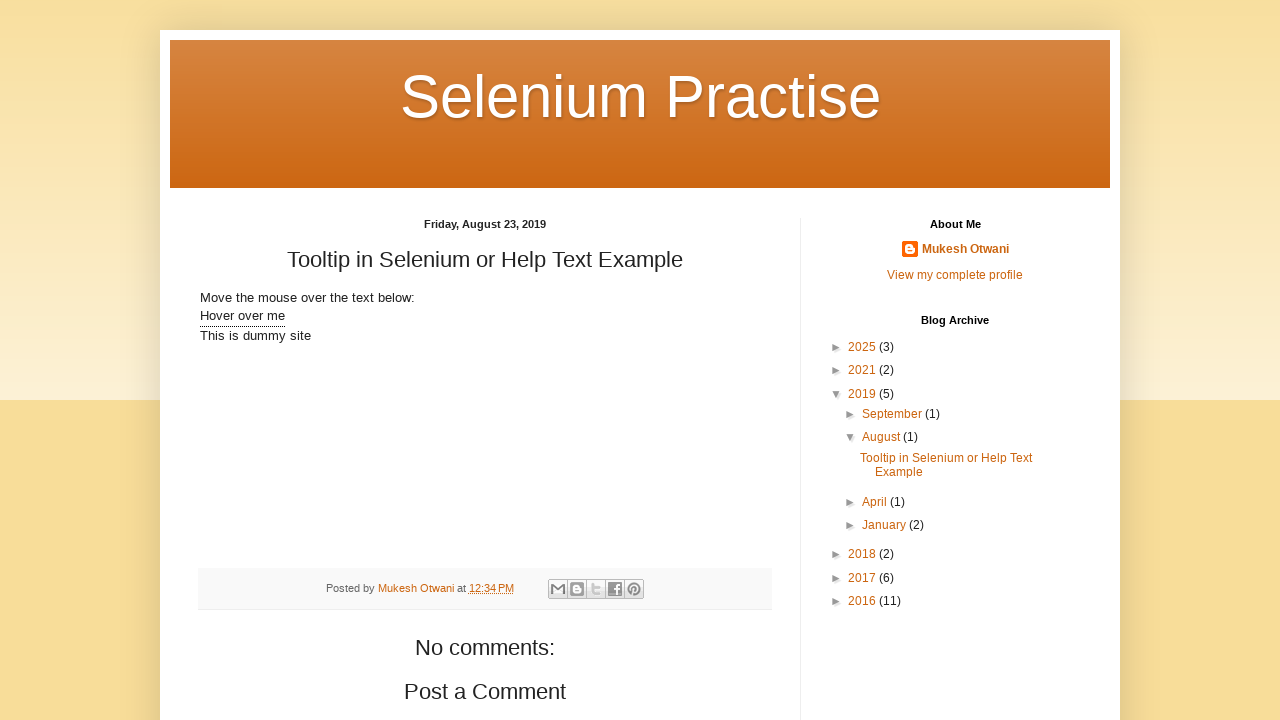

Hovered over tooltip element to trigger tooltip display at (242, 317) on xpath=//div[@class='tooltip']
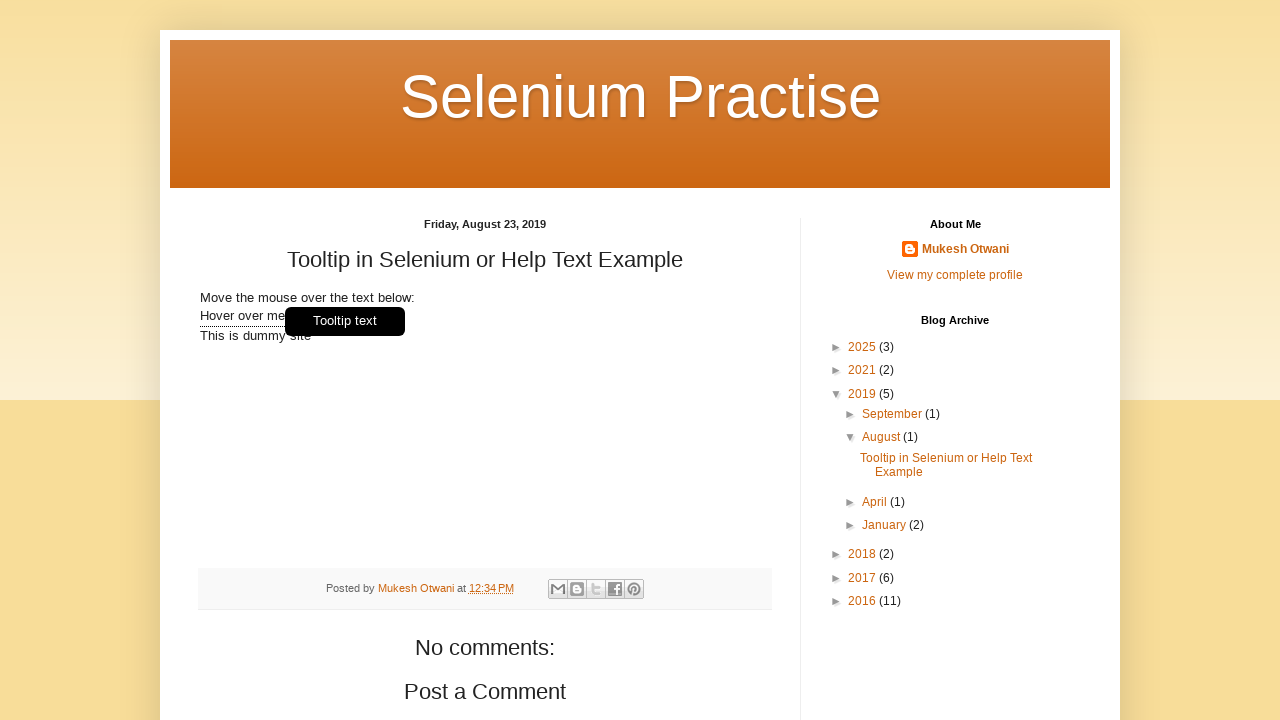

Tooltip text element became visible
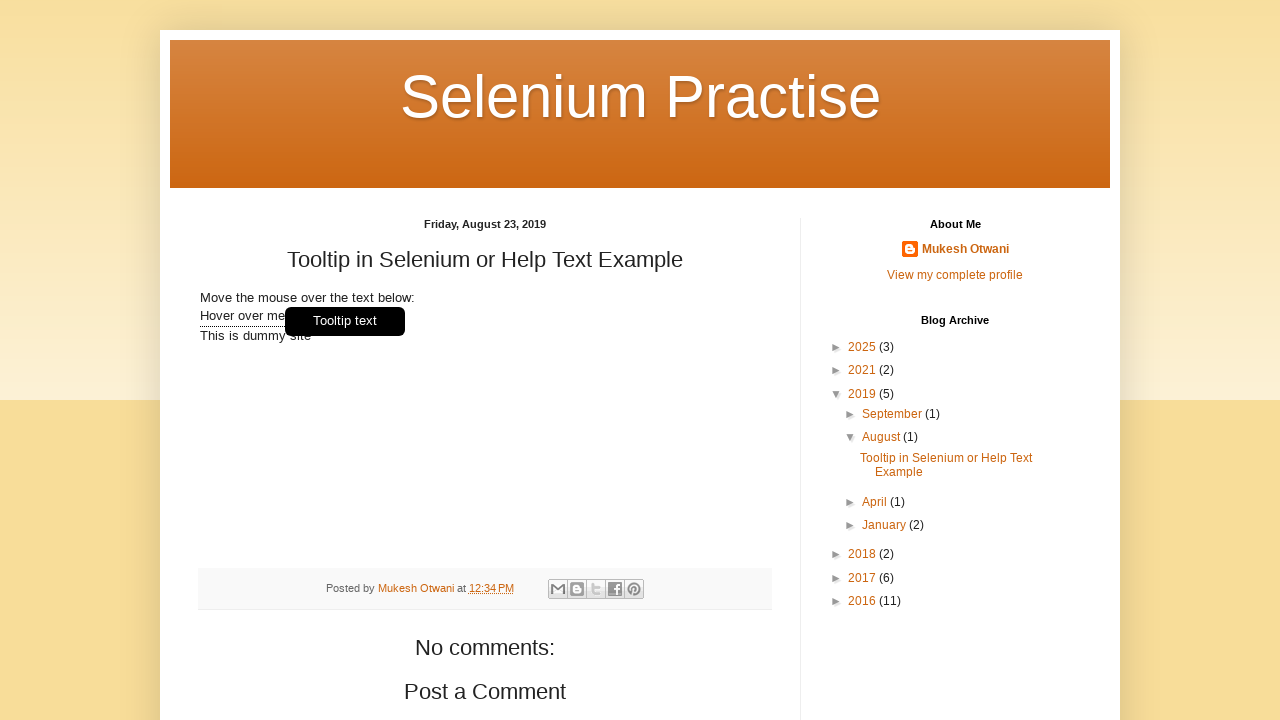

Retrieved tooltip text content: Tooltip text
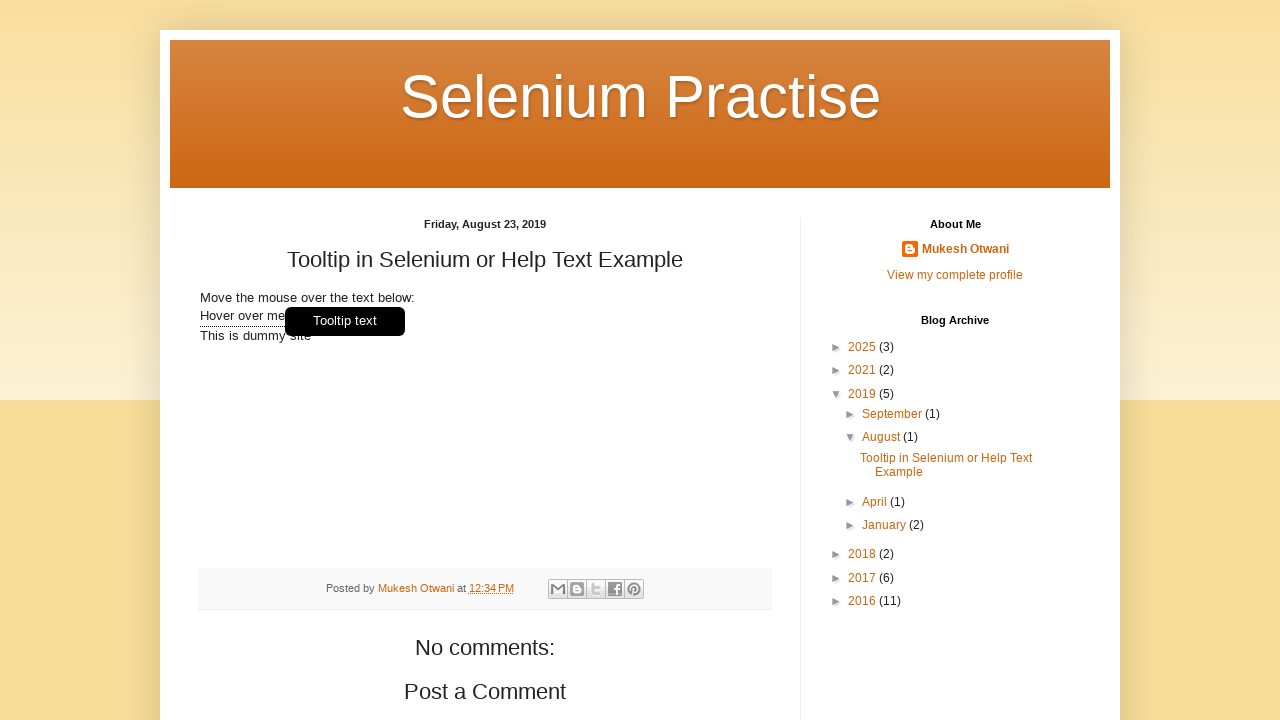

Verified tooltip text matches expected value 'Tooltip text'
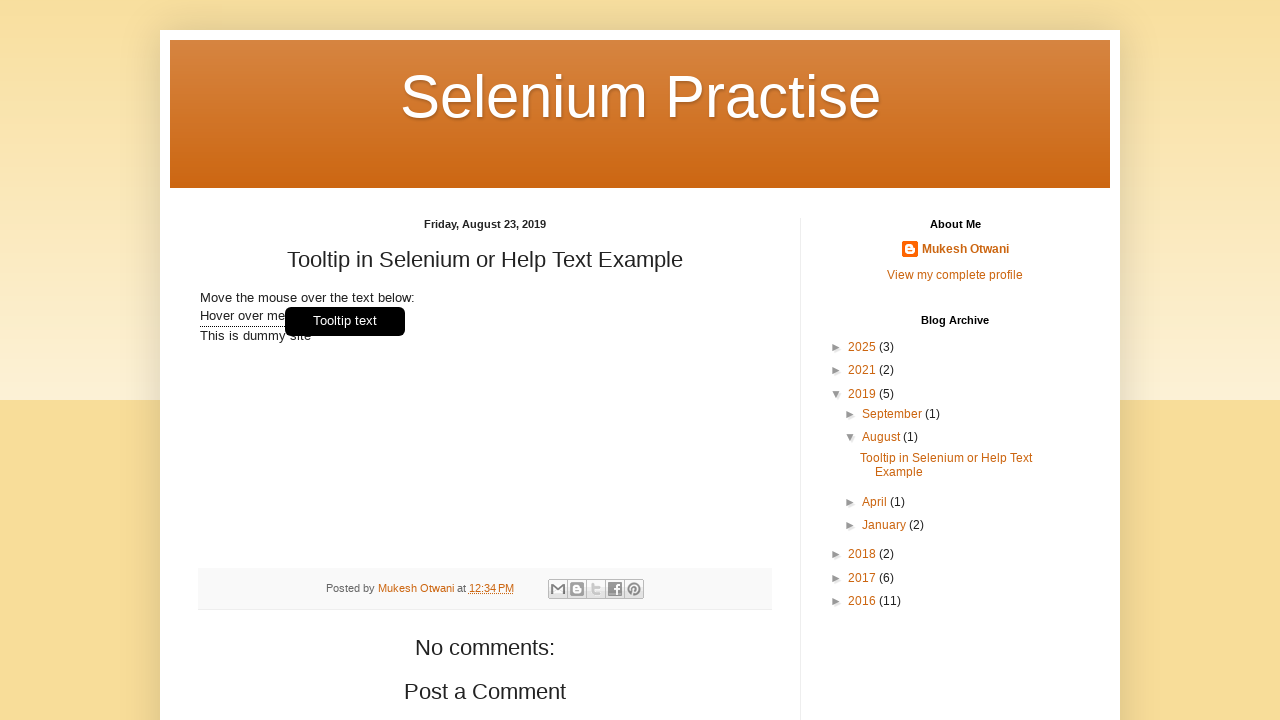

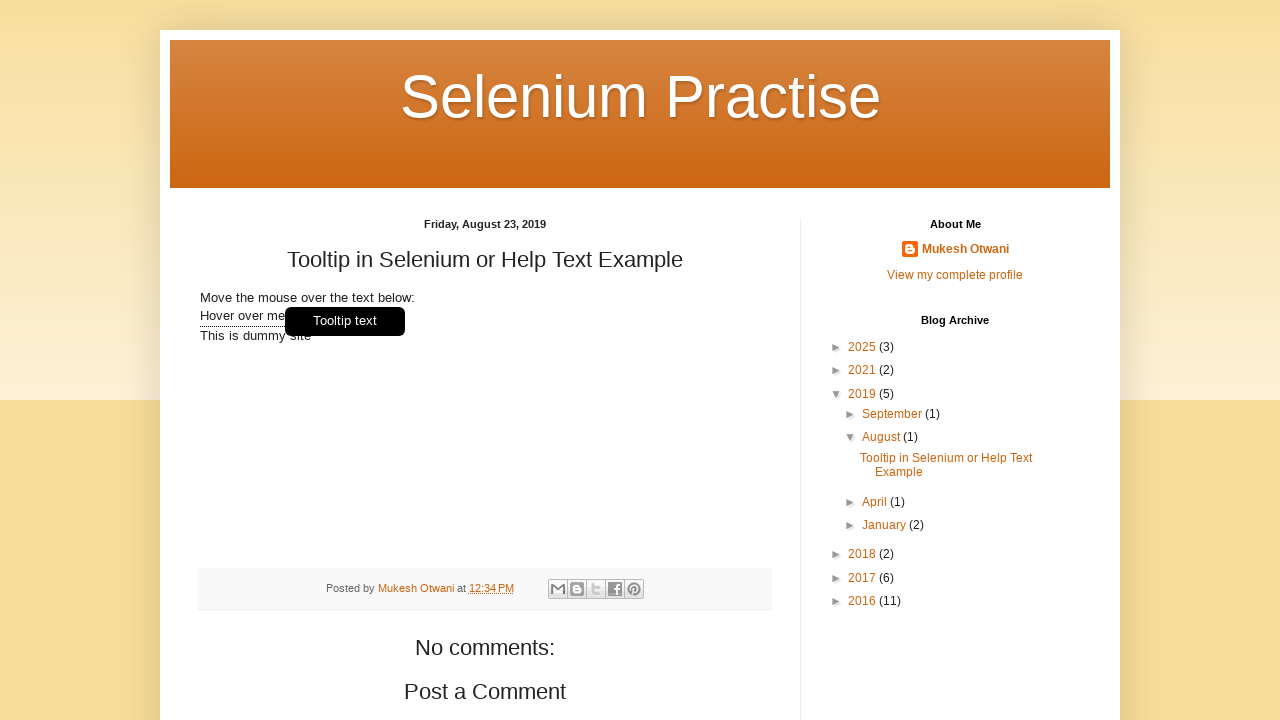